Tests alert handling functionality by clicking an alert button and dismissing the alert using various methods

Starting URL: https://testautomationpractice.blogspot.com/

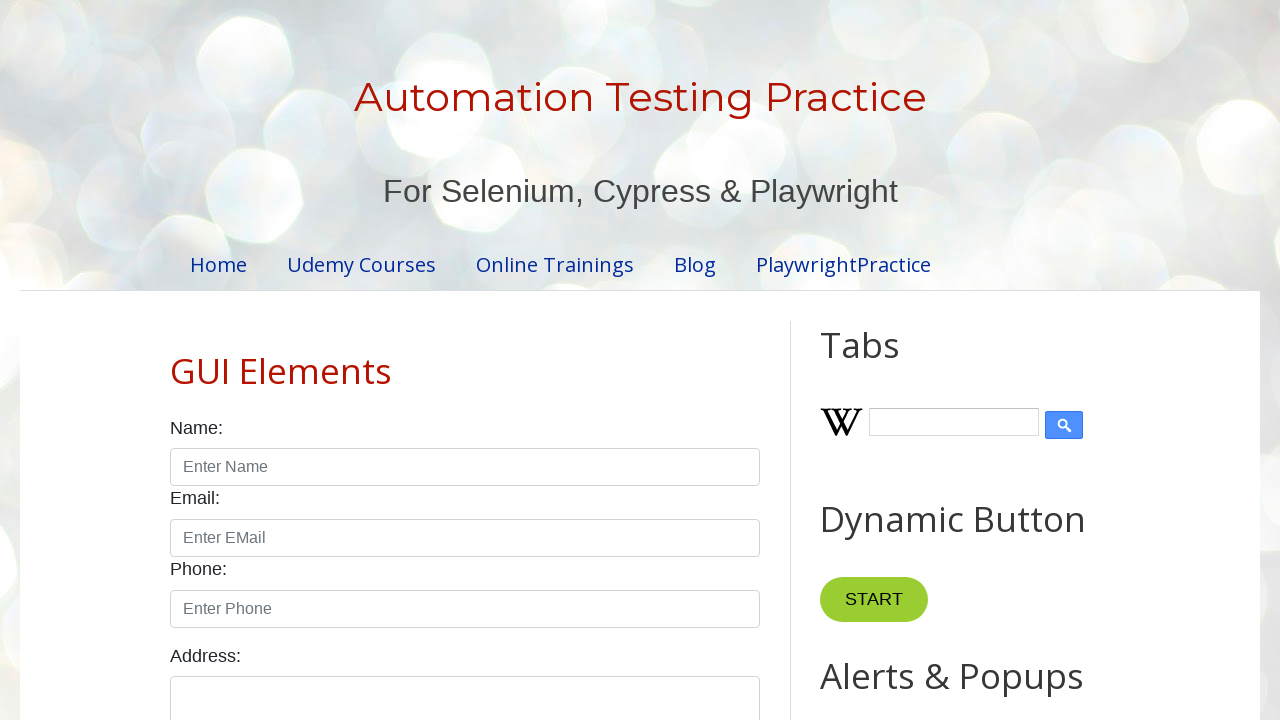

Navigated to test automation practice website
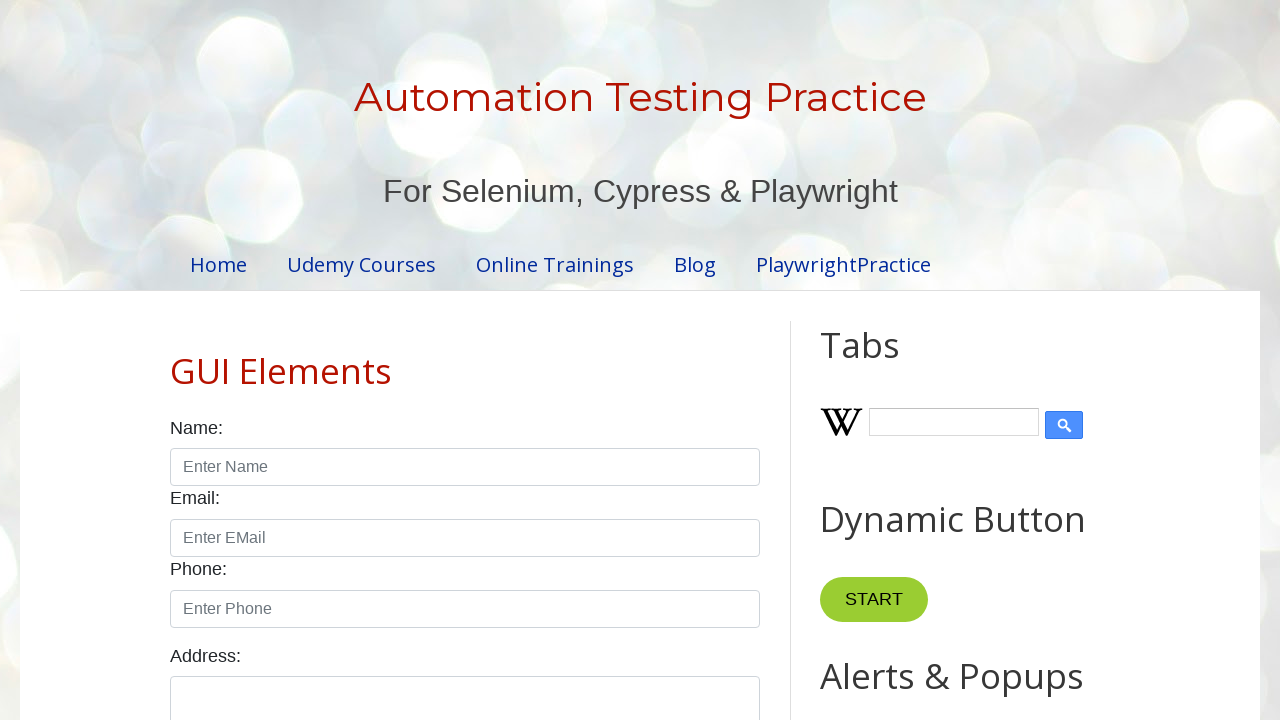

Clicked alert button to trigger alert dialog at (888, 361) on #alertBtn
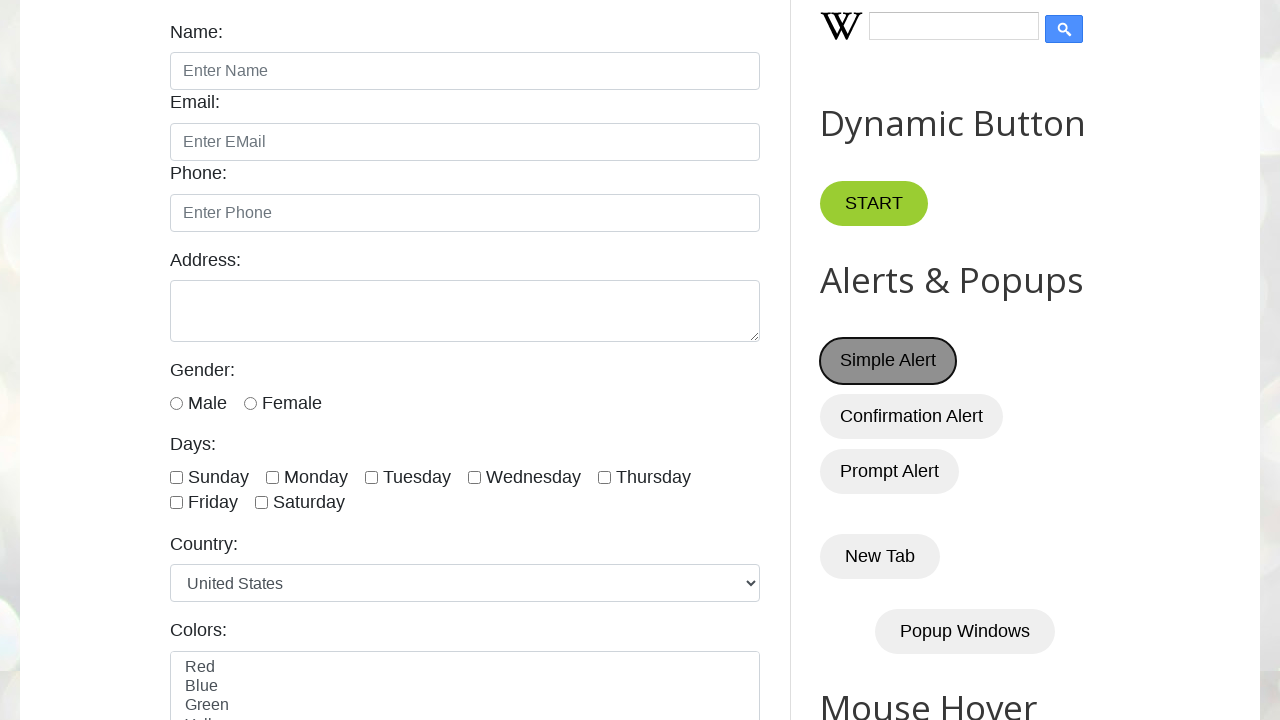

Set up dialog event listener to accept alerts
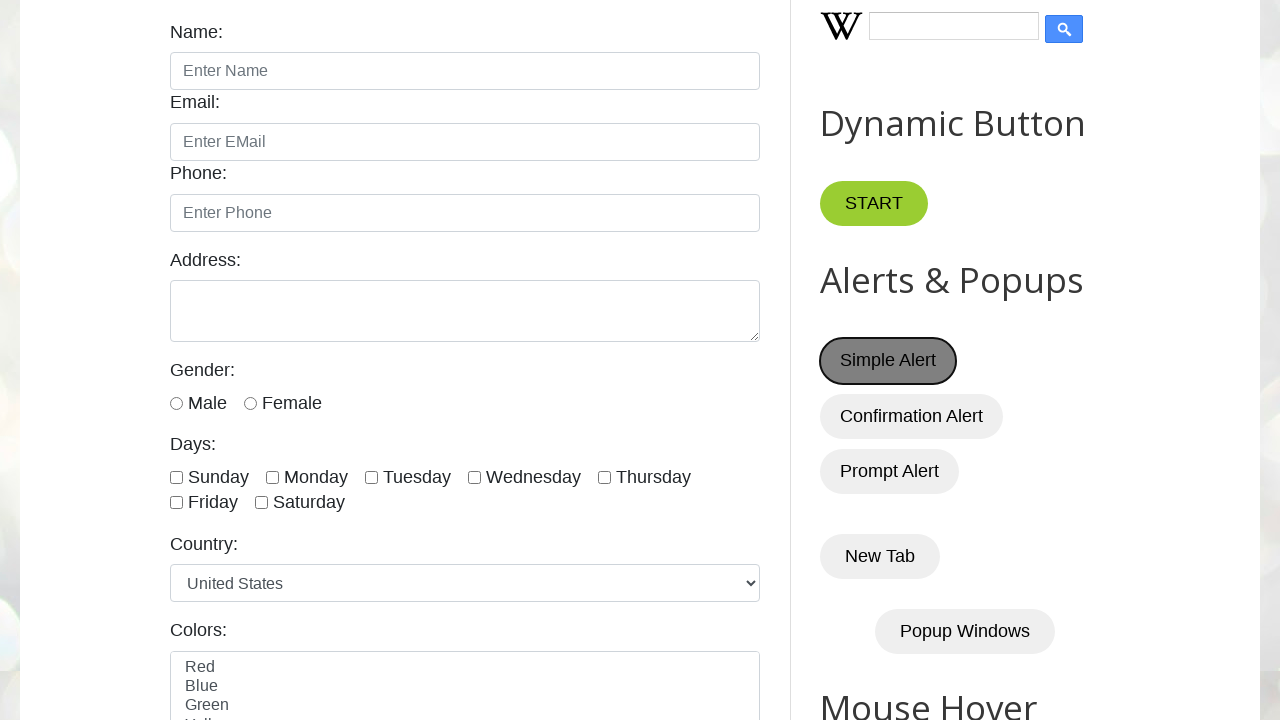

Clicked alert button again to trigger another alert at (888, 361) on #alertBtn
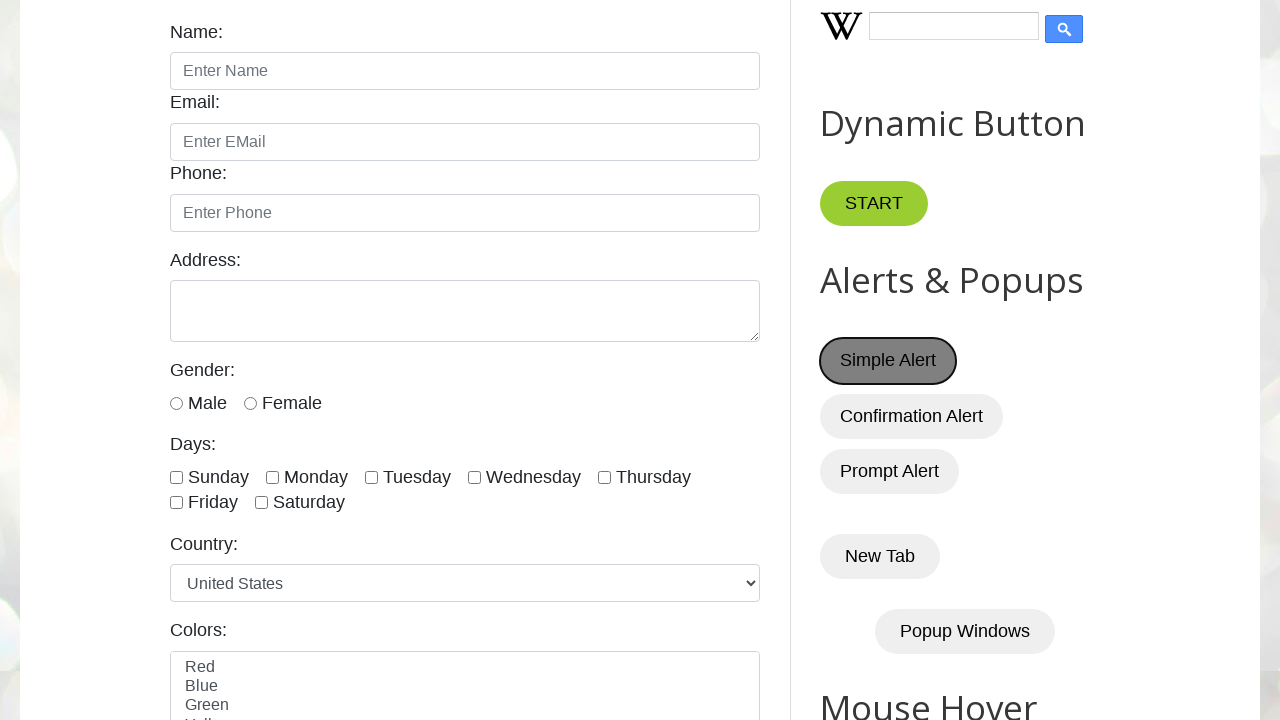

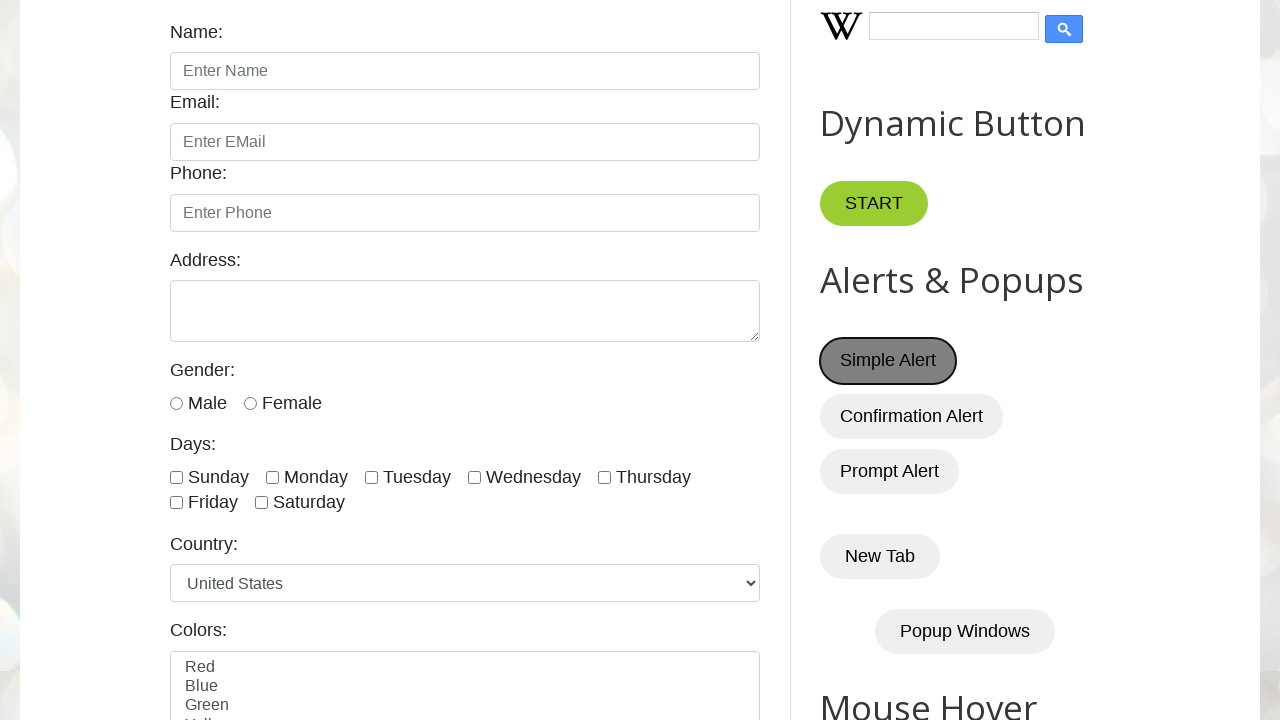